Navigates to a CSDN blog page and verifies that article links are present on the page

Starting URL: https://blog.csdn.net/lzw_java?type=blog

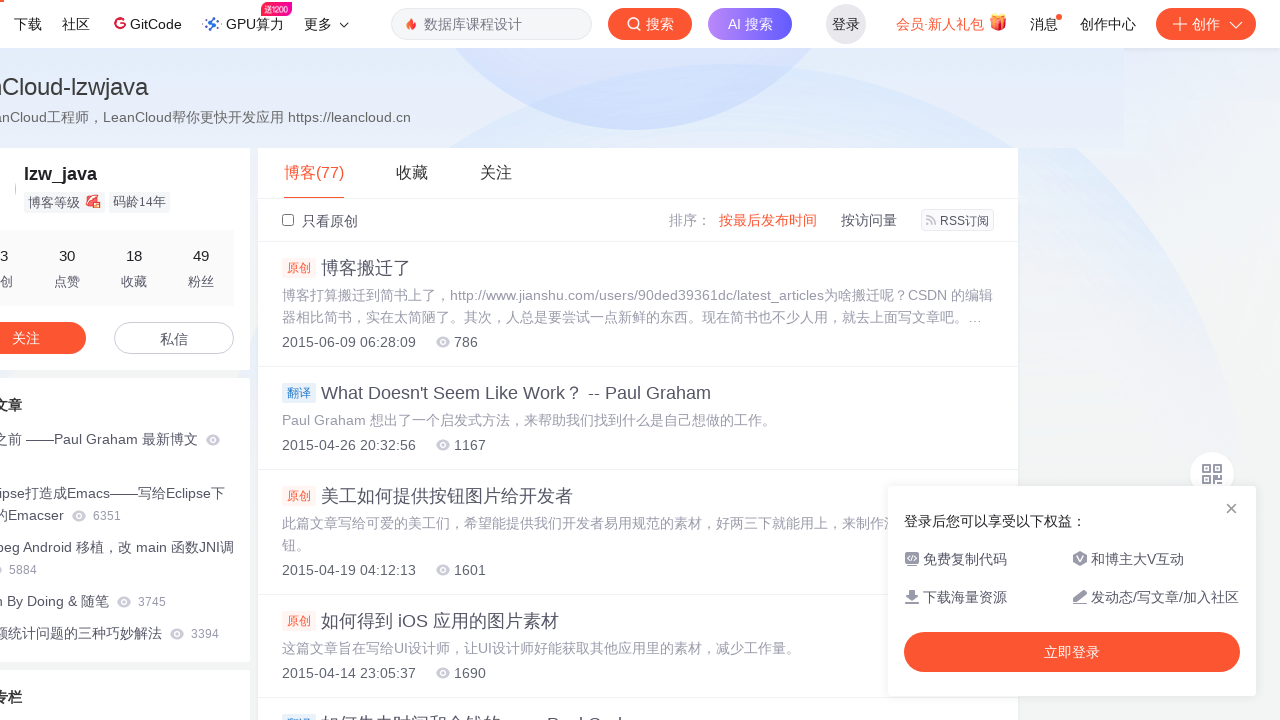

Navigated to CSDN blog page
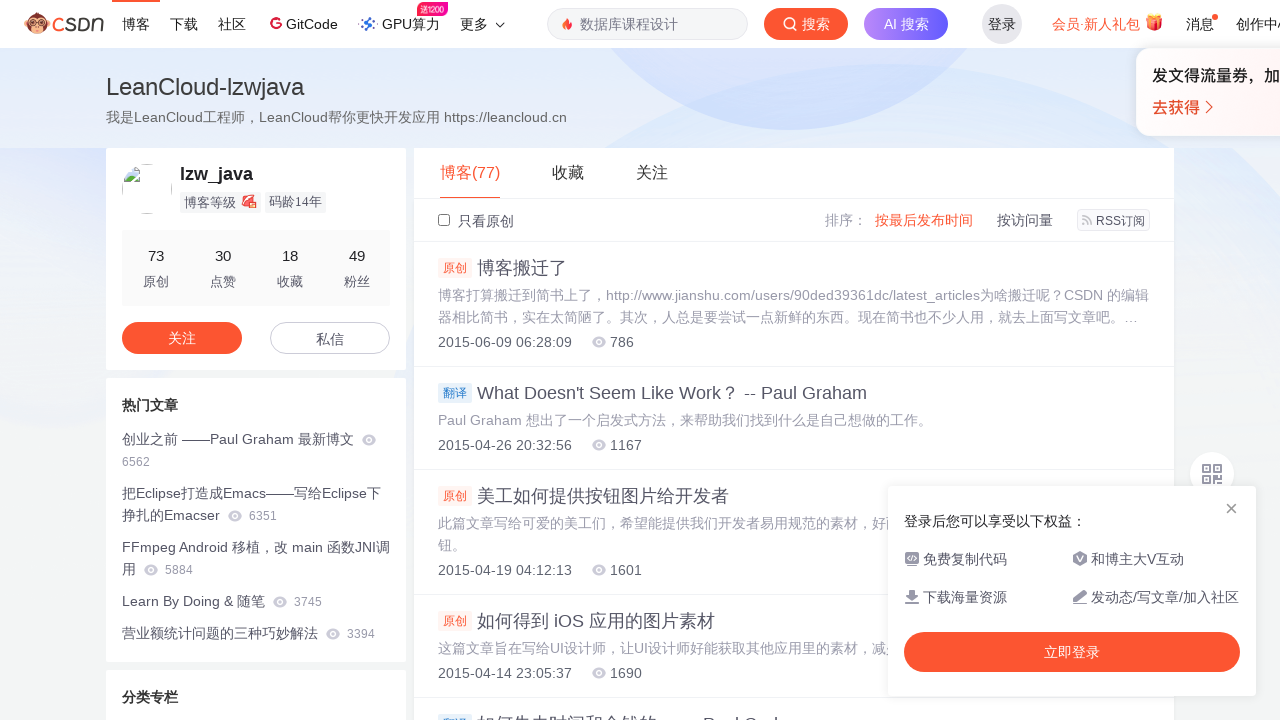

Verified article links are present on the page
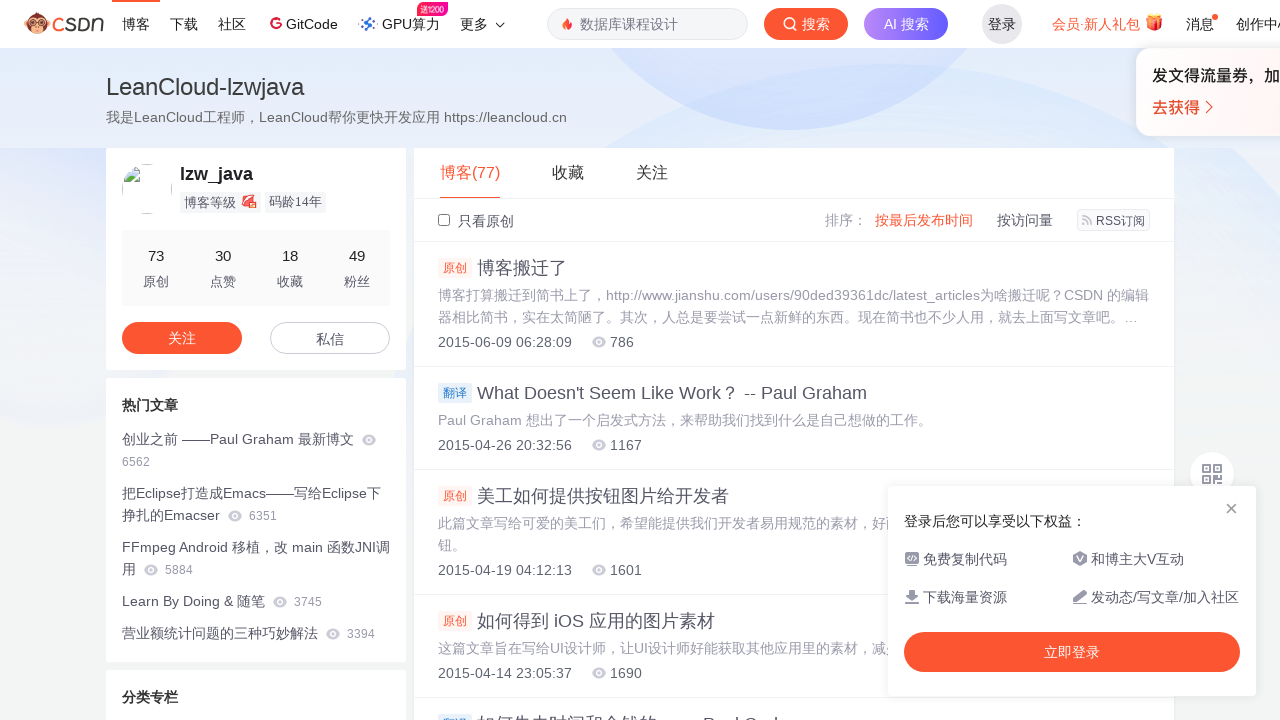

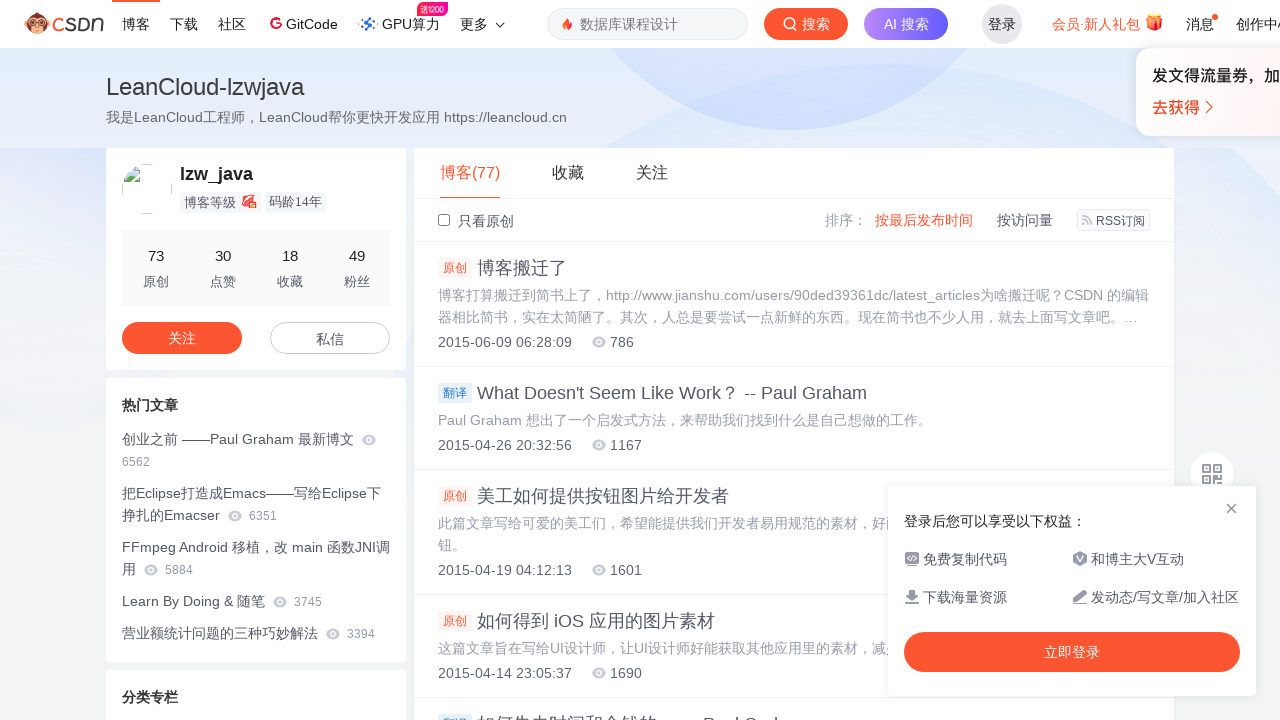